Tests checkbox functionality by clicking to check and uncheck a checkbox, verifying its state after each action

Starting URL: https://rahulshettyacademy.com/AutomationPractice/

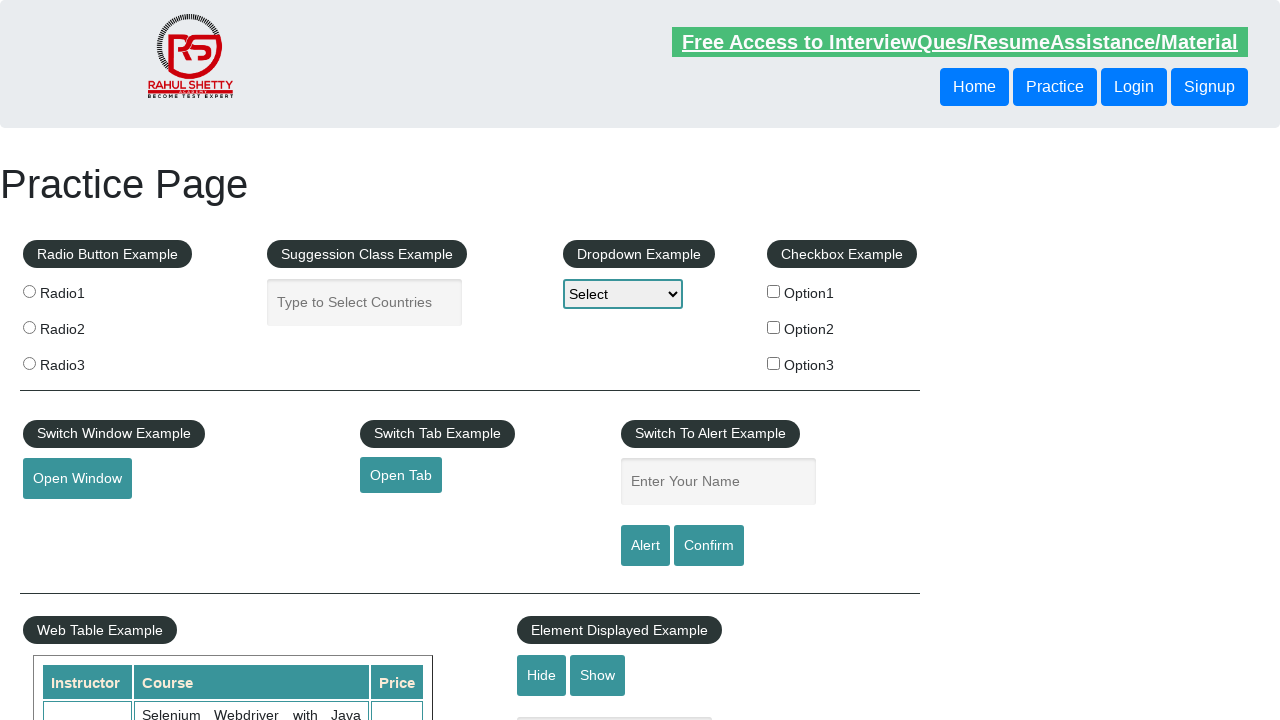

Clicked checkbox to check it at (774, 291) on input#checkBoxOption1
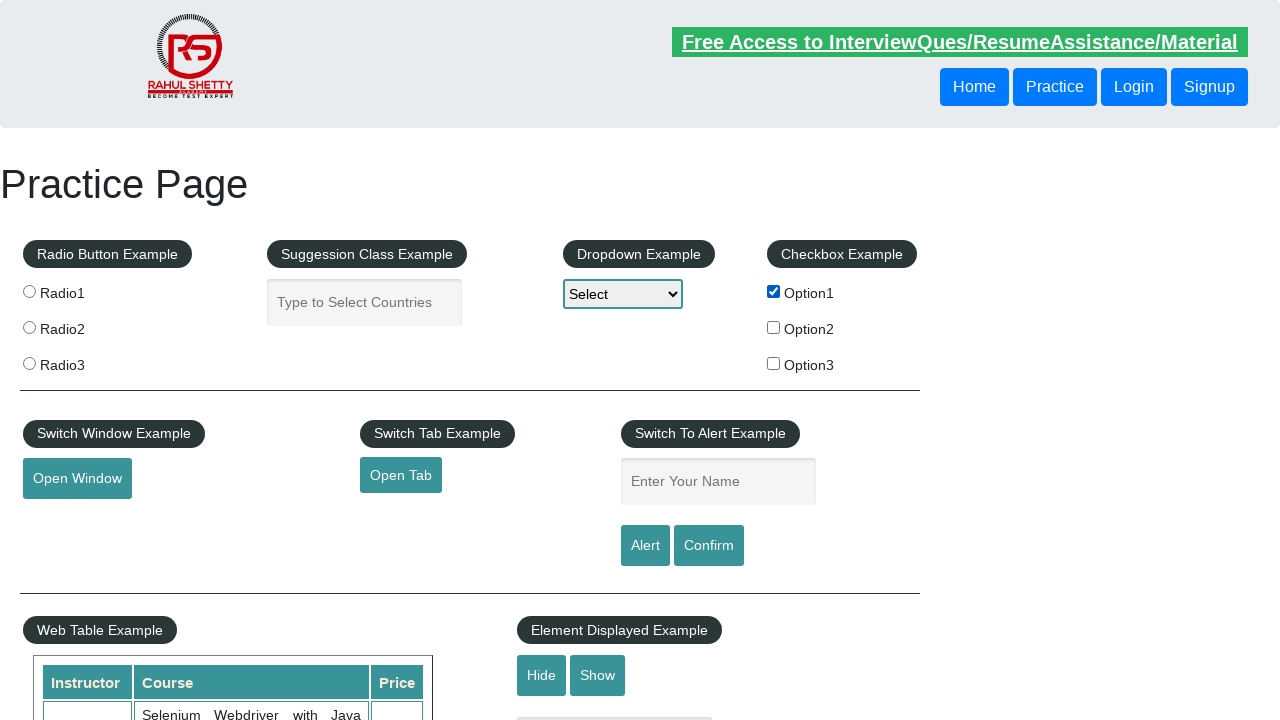

Verified checkbox is selected
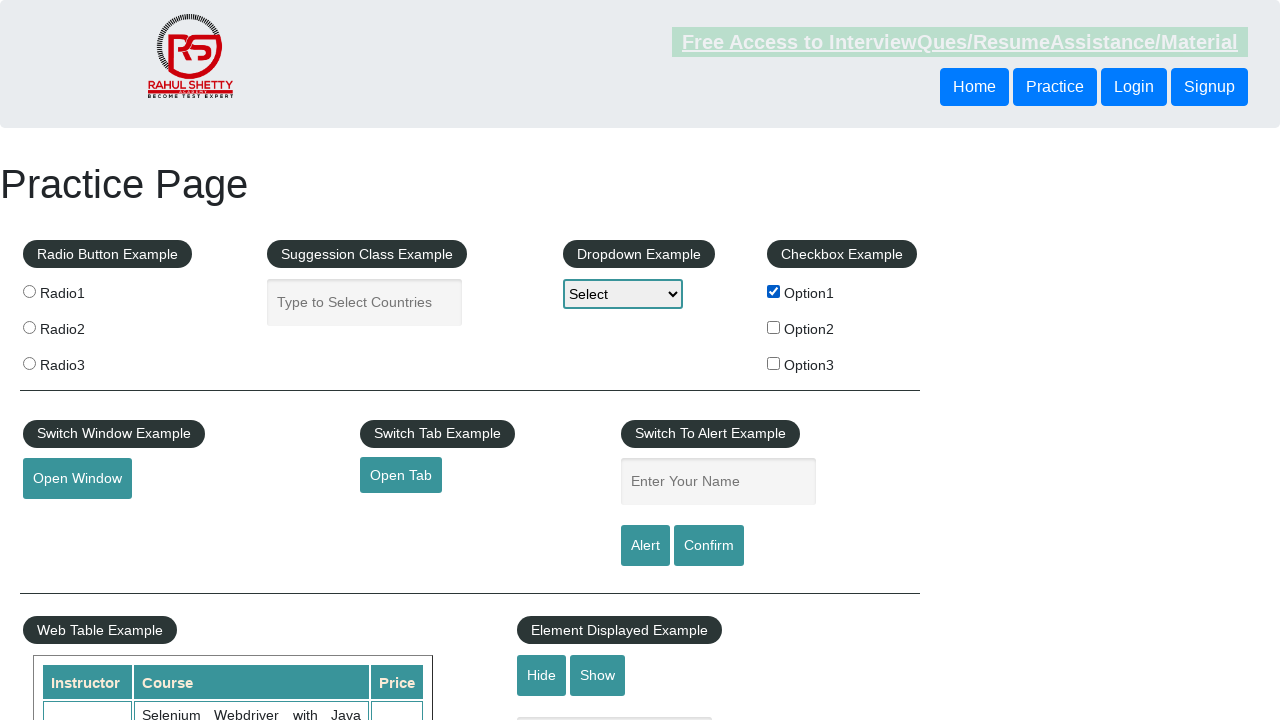

Clicked checkbox to uncheck it at (774, 291) on input#checkBoxOption1
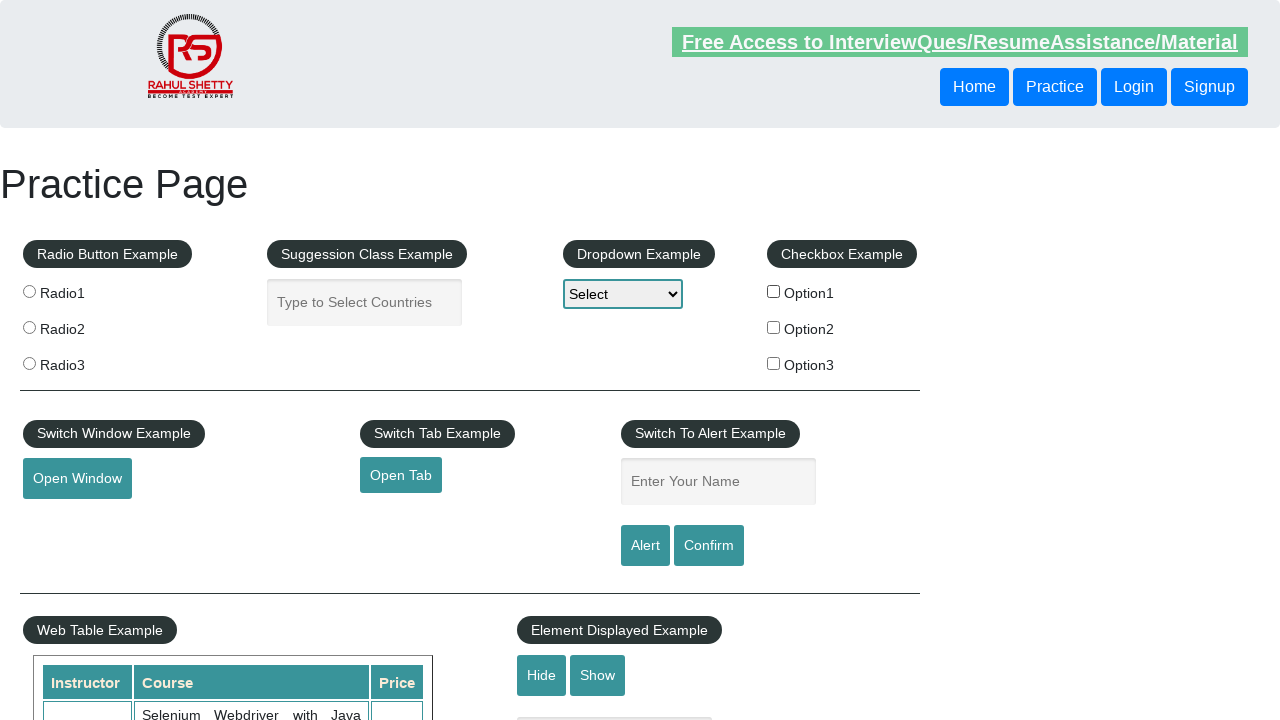

Verified checkbox is unchecked
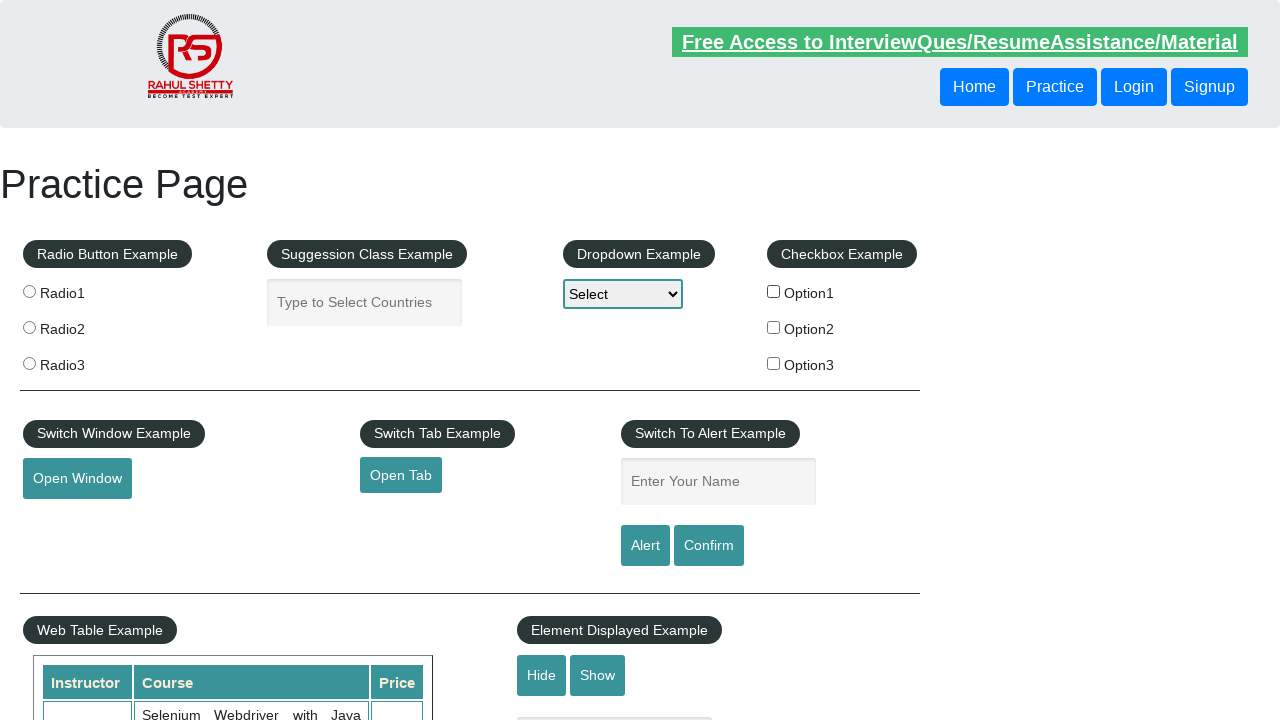

Retrieved count of all checkboxes: 3
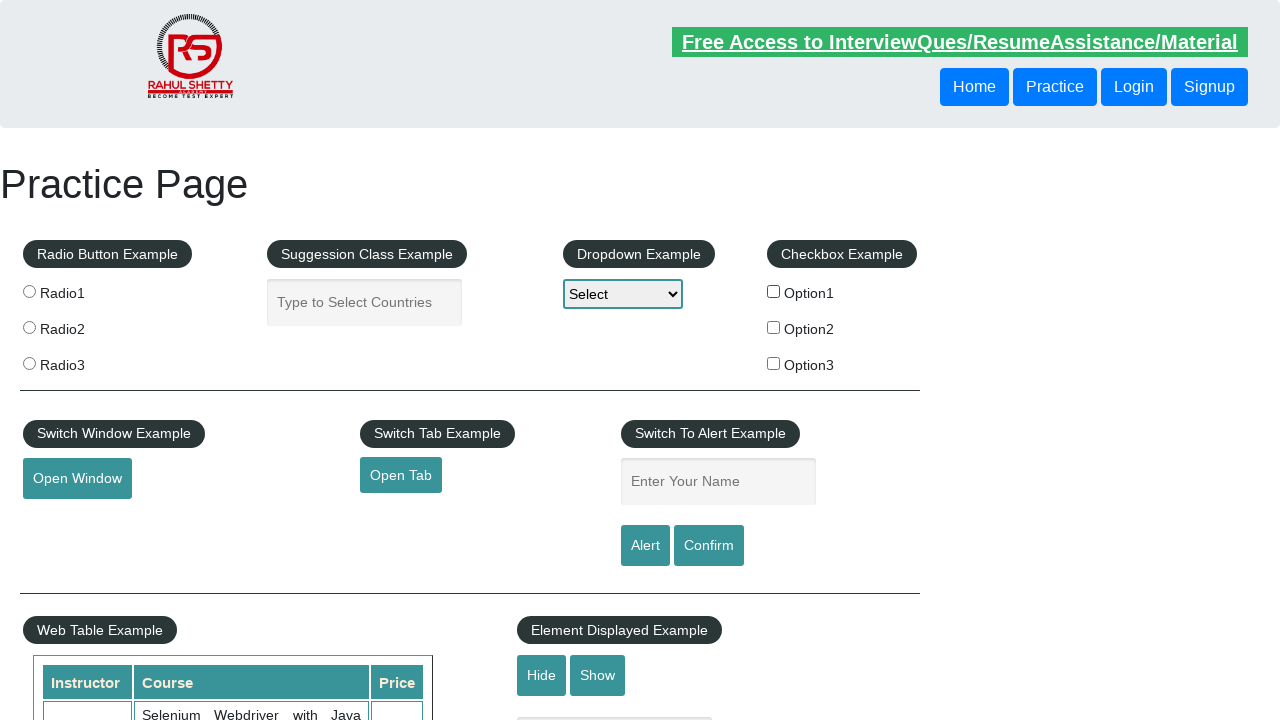

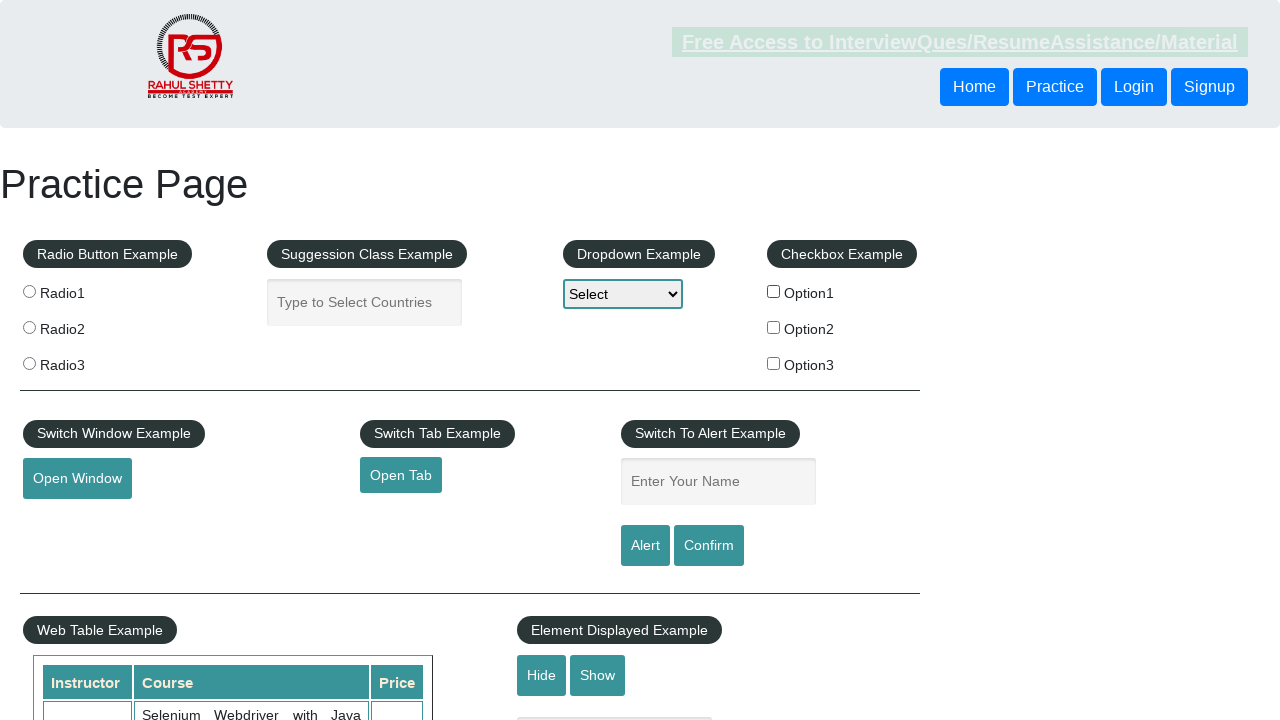